Tests extracting text content from the h1 element on the page

Starting URL: https://refactoring.guru/design-patterns/command

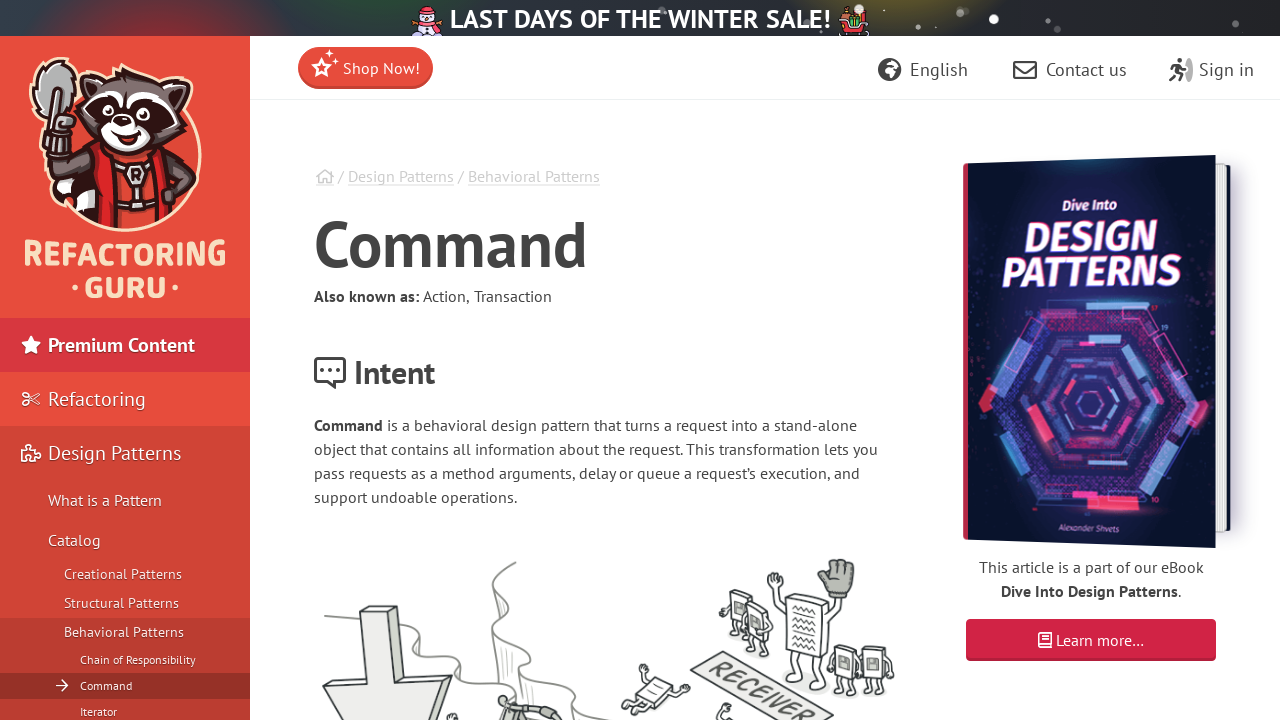

Extracted text content from h1 element
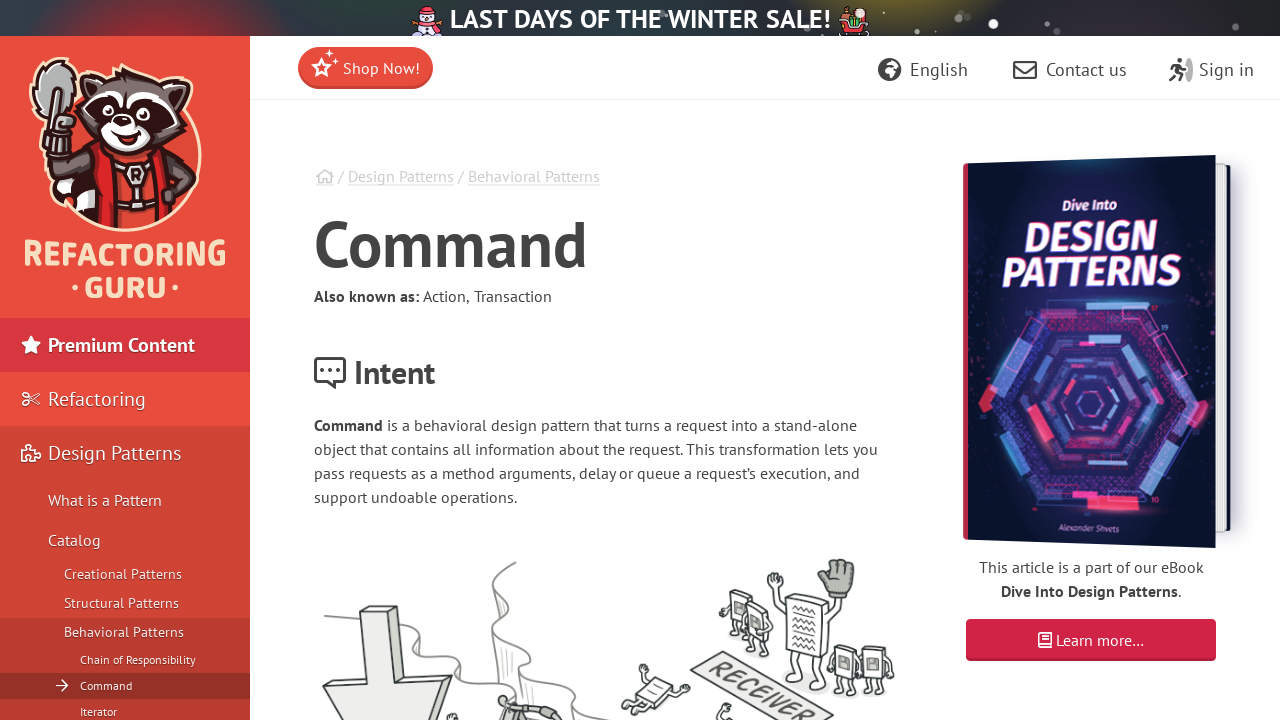

Verified h1 text content equals 'Command'
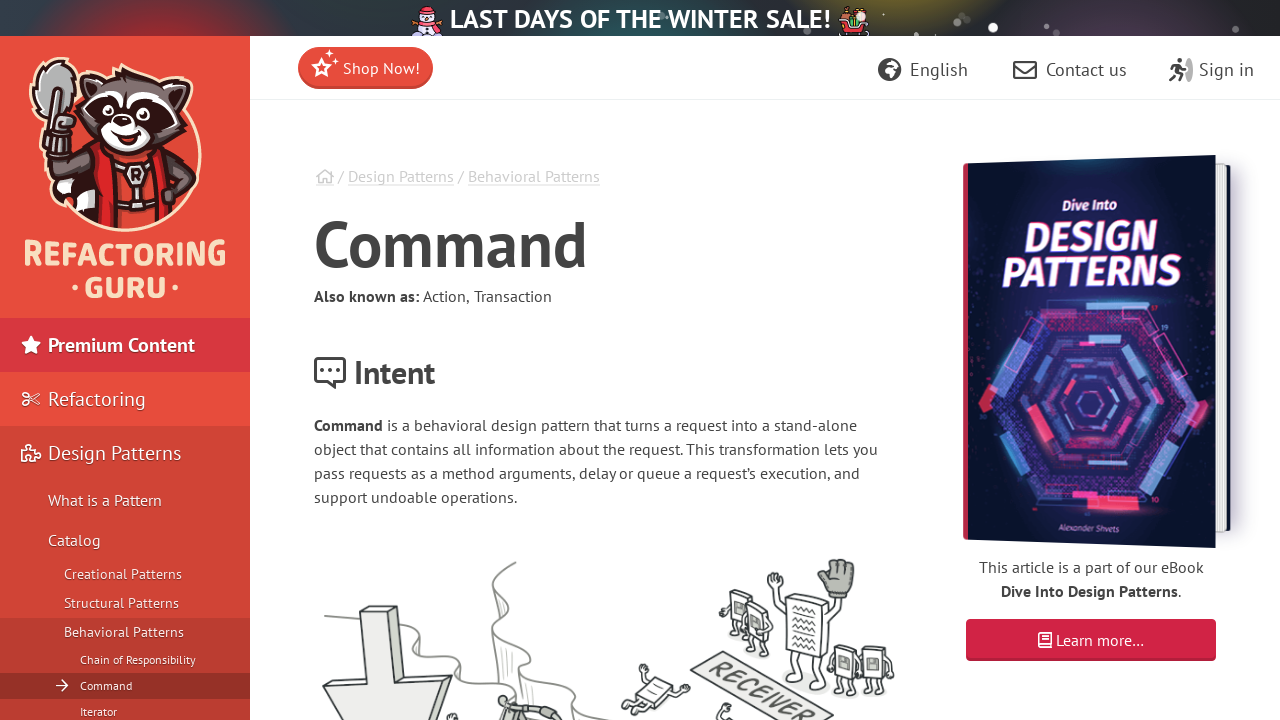

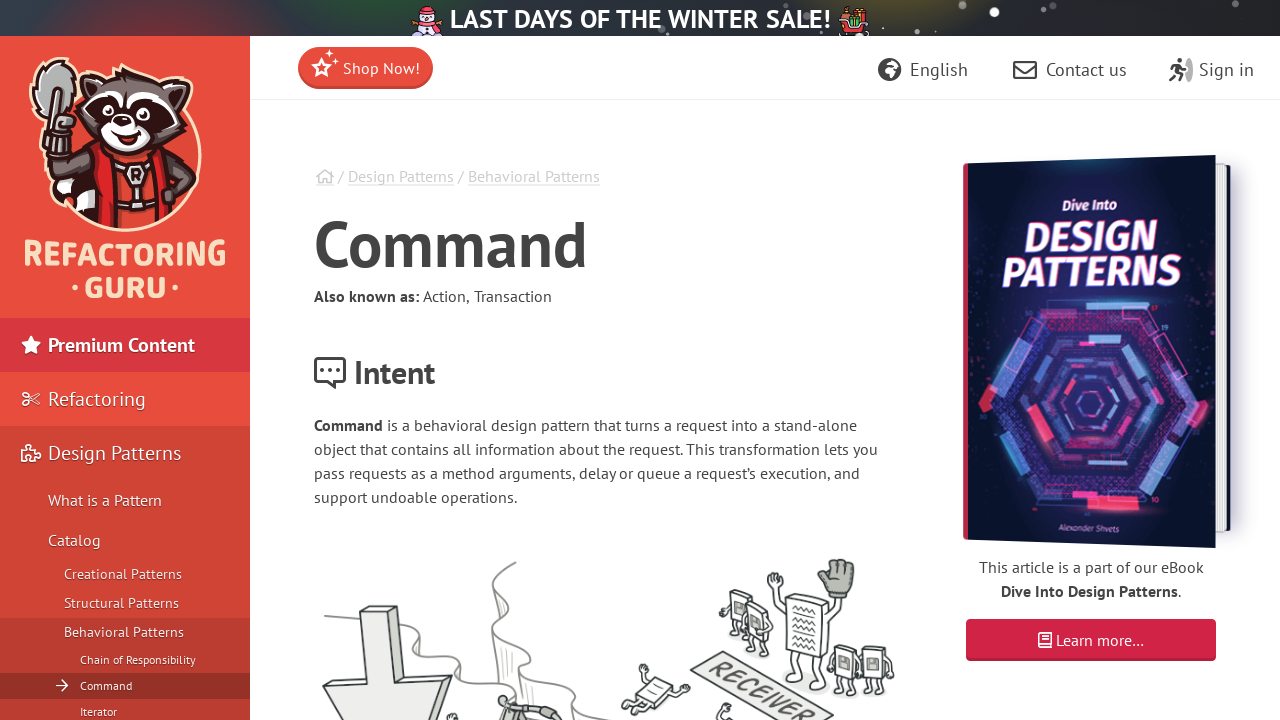